Tests multi-window/tab handling by navigating to a practice page, finding footer links, opening them in new tabs using keyboard shortcuts, and switching between the opened windows to verify they loaded correctly.

Starting URL: http://qaclickacademy.com/practice.php

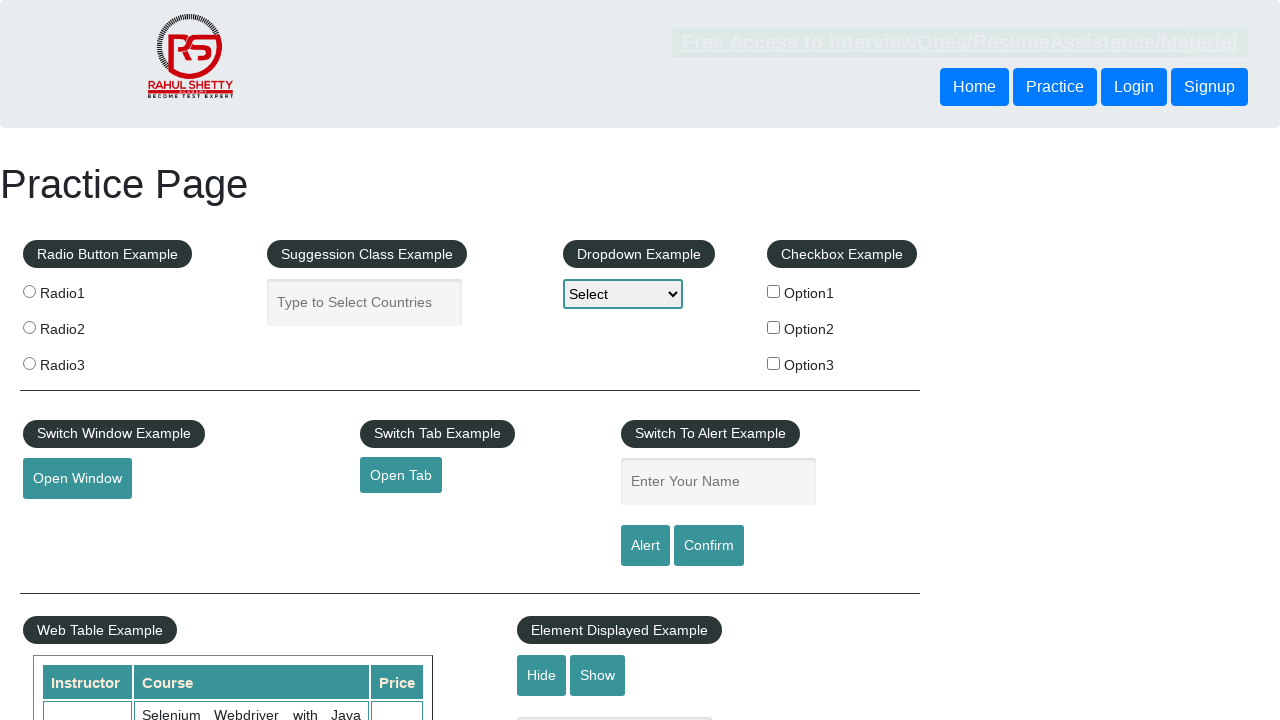

Waited for footer element (#gf-BIG) to load
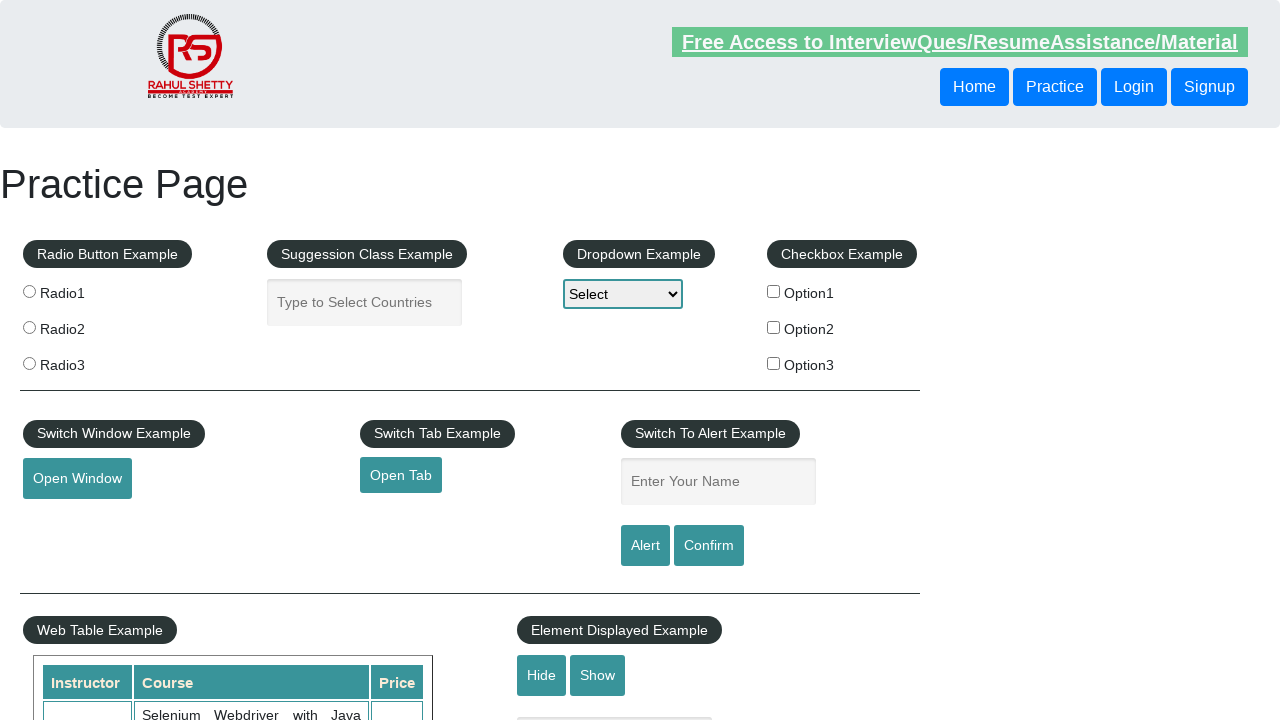

Located all footer links in the first column of the footer table
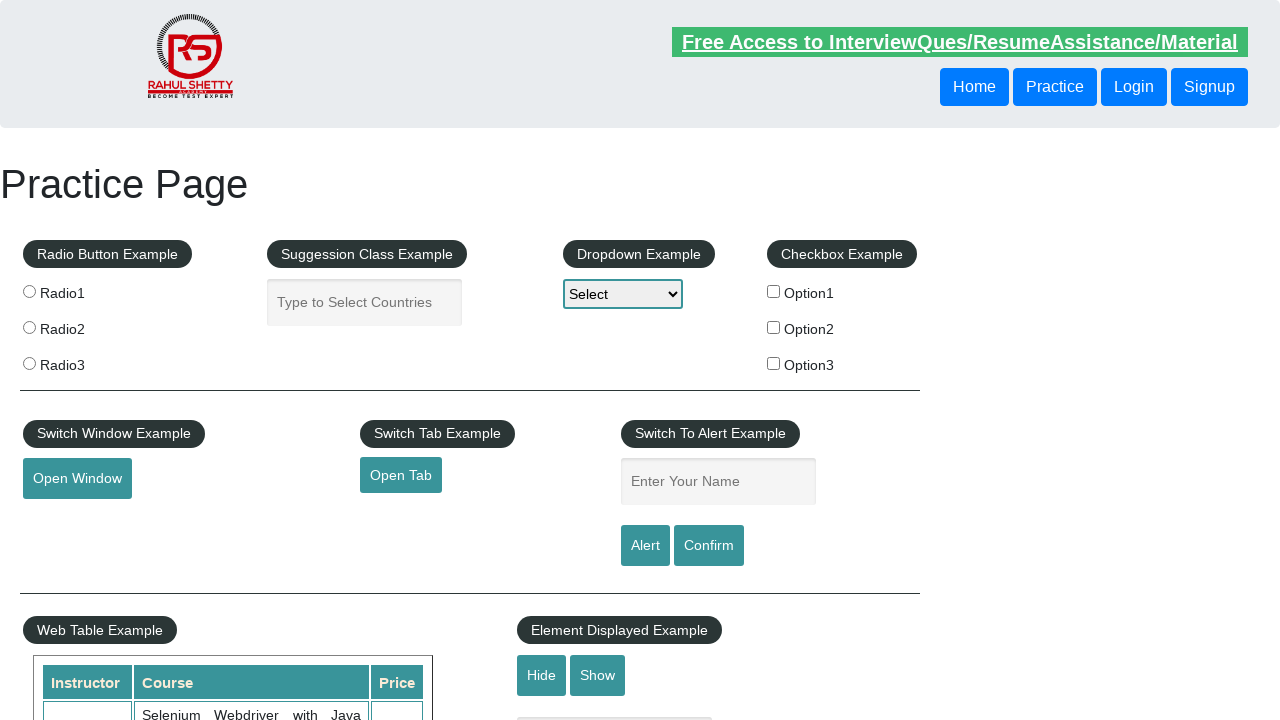

Counted 4 footer links
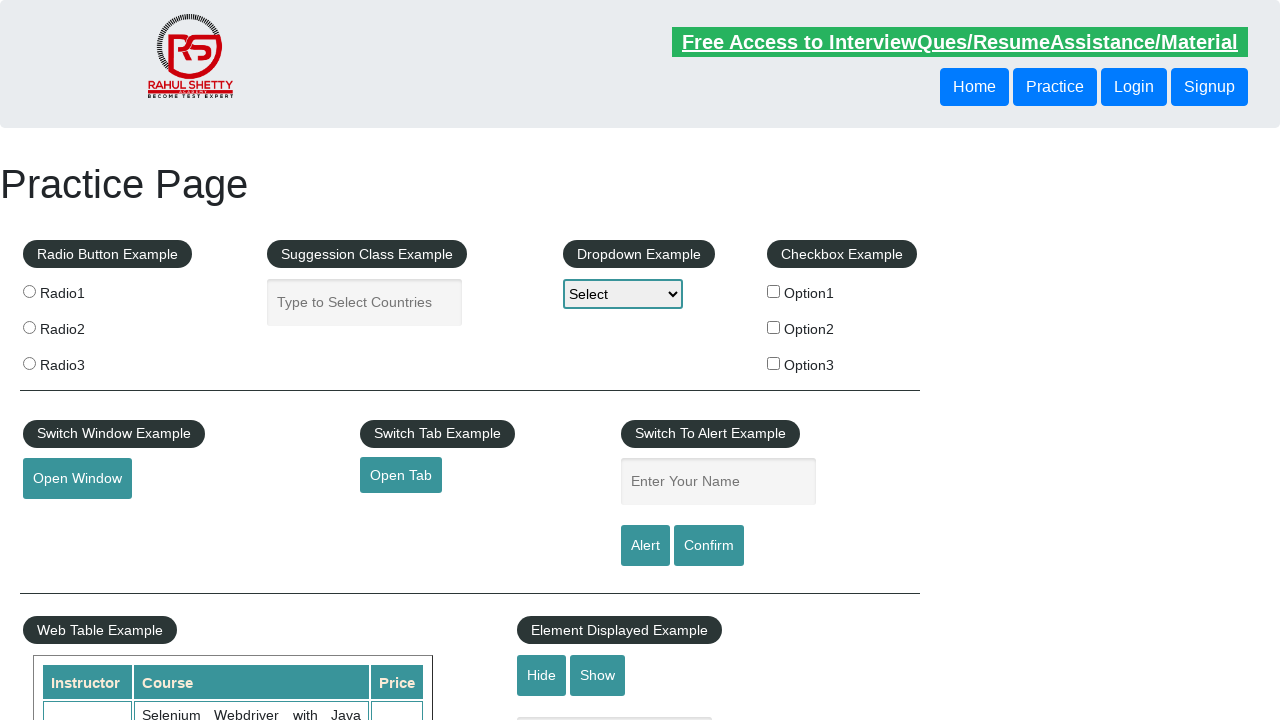

Selected footer link 1 of 4
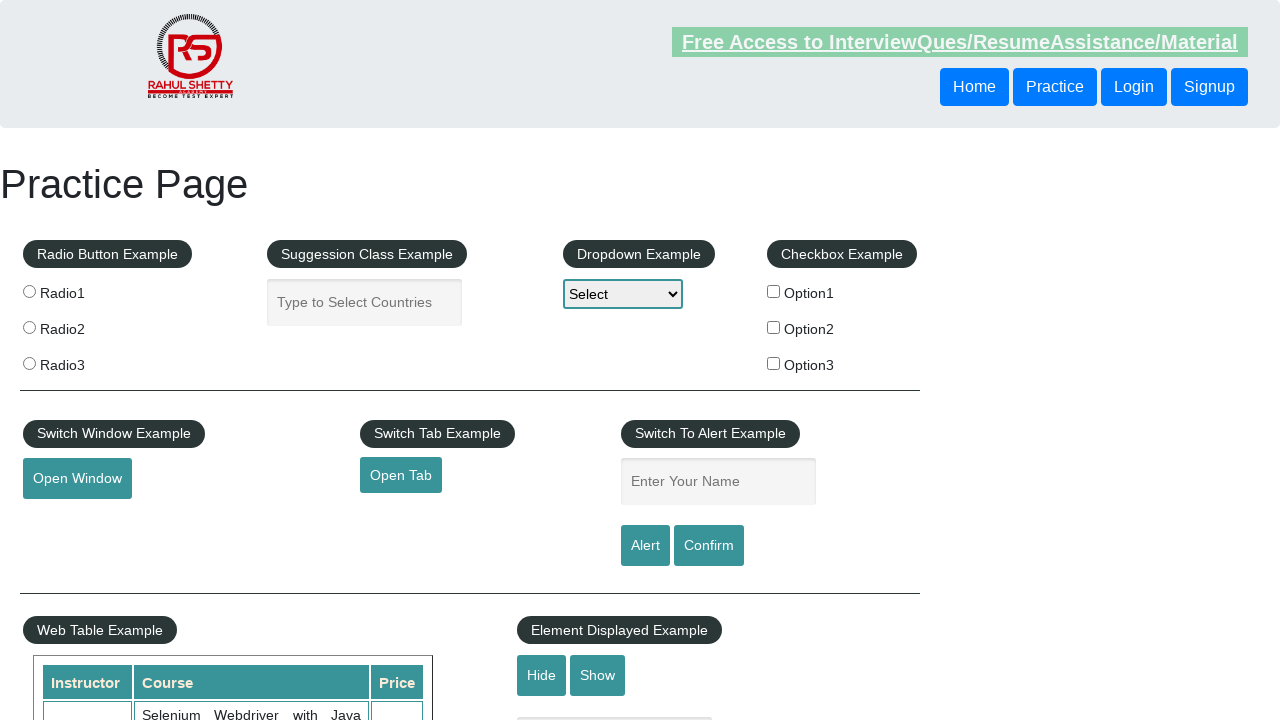

Pressed Ctrl+Enter to open footer link 1 in new tab on xpath=//table/tbody/tr/td[1]/ul/li/a >> nth=0
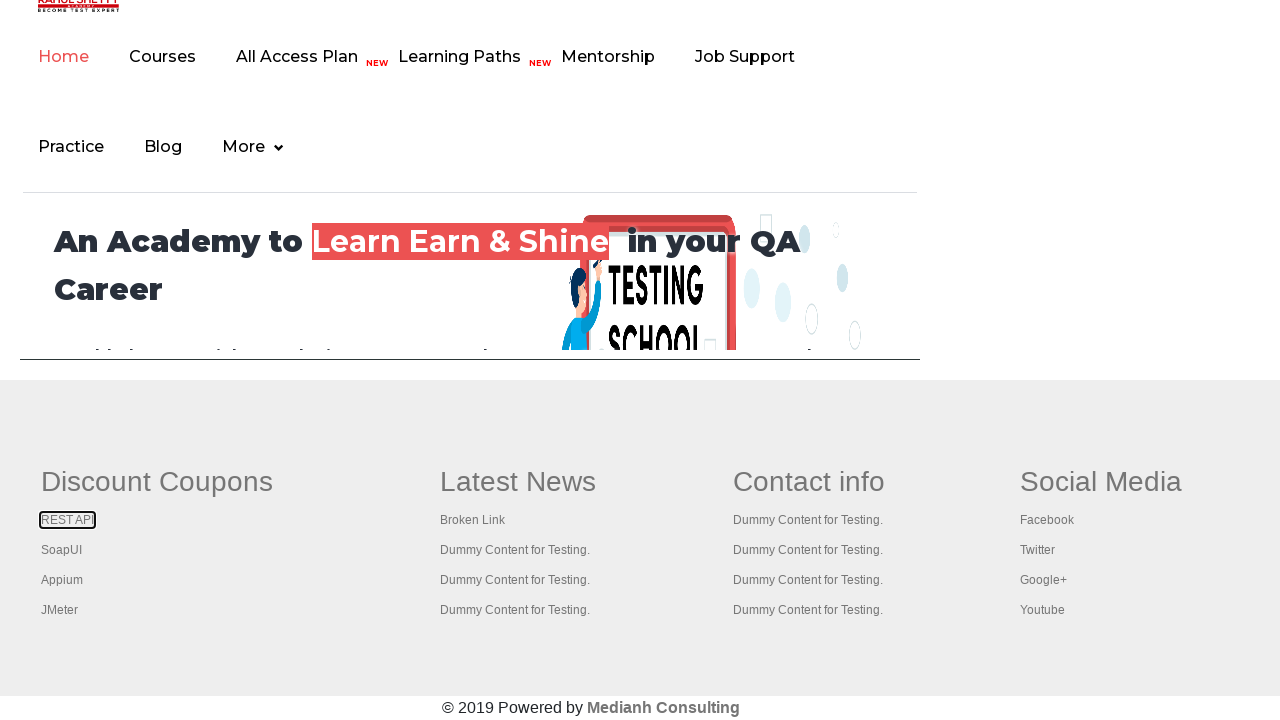

Waited 2 seconds for new tab to load after opening link 1
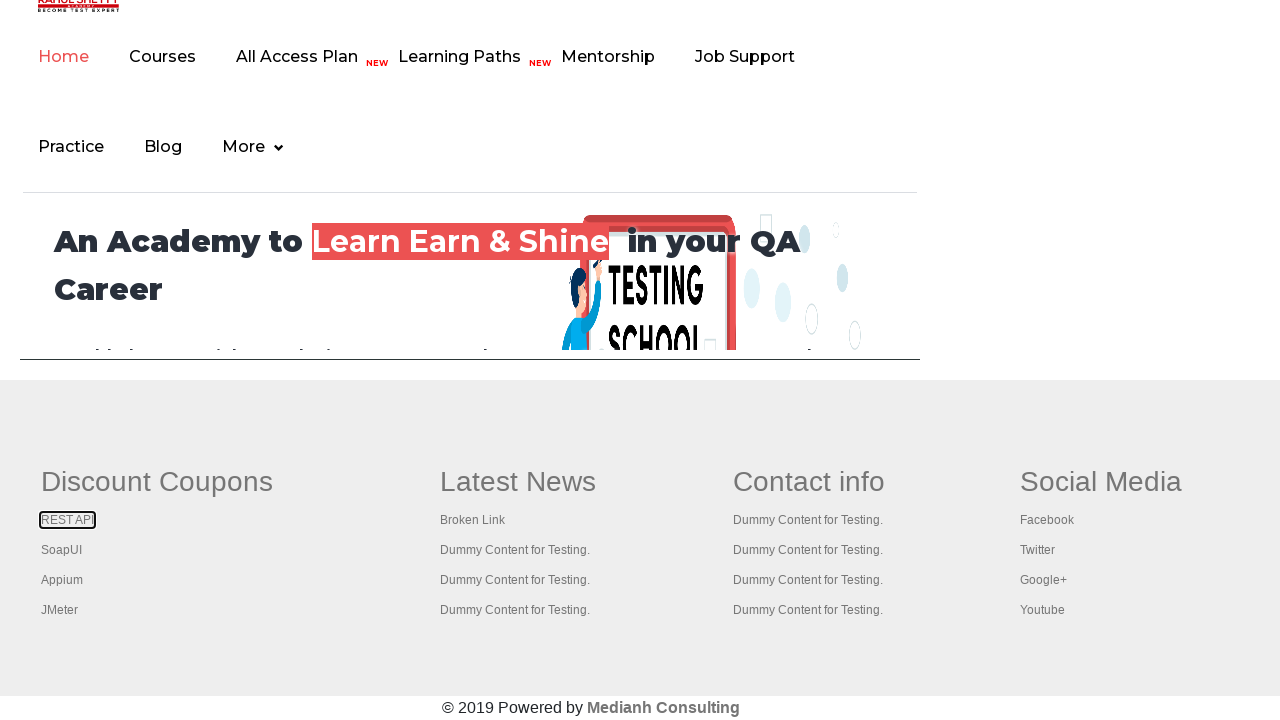

Selected footer link 2 of 4
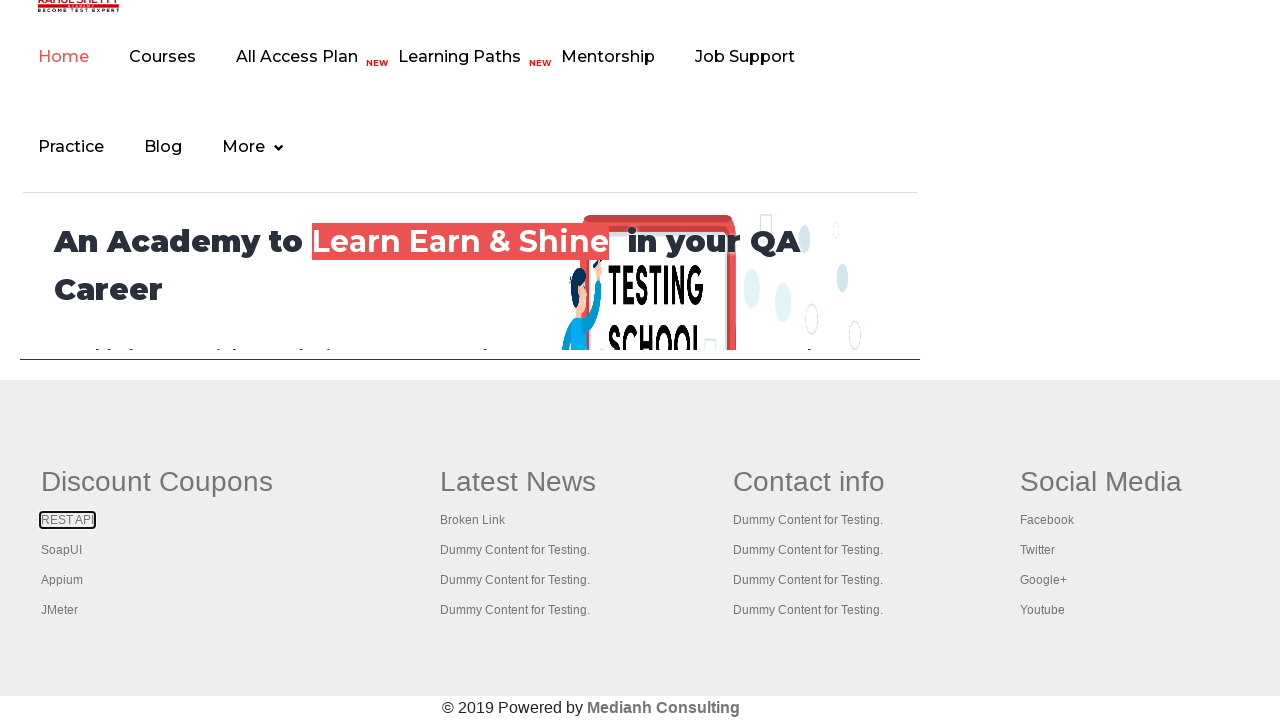

Pressed Ctrl+Enter to open footer link 2 in new tab on xpath=//table/tbody/tr/td[1]/ul/li/a >> nth=1
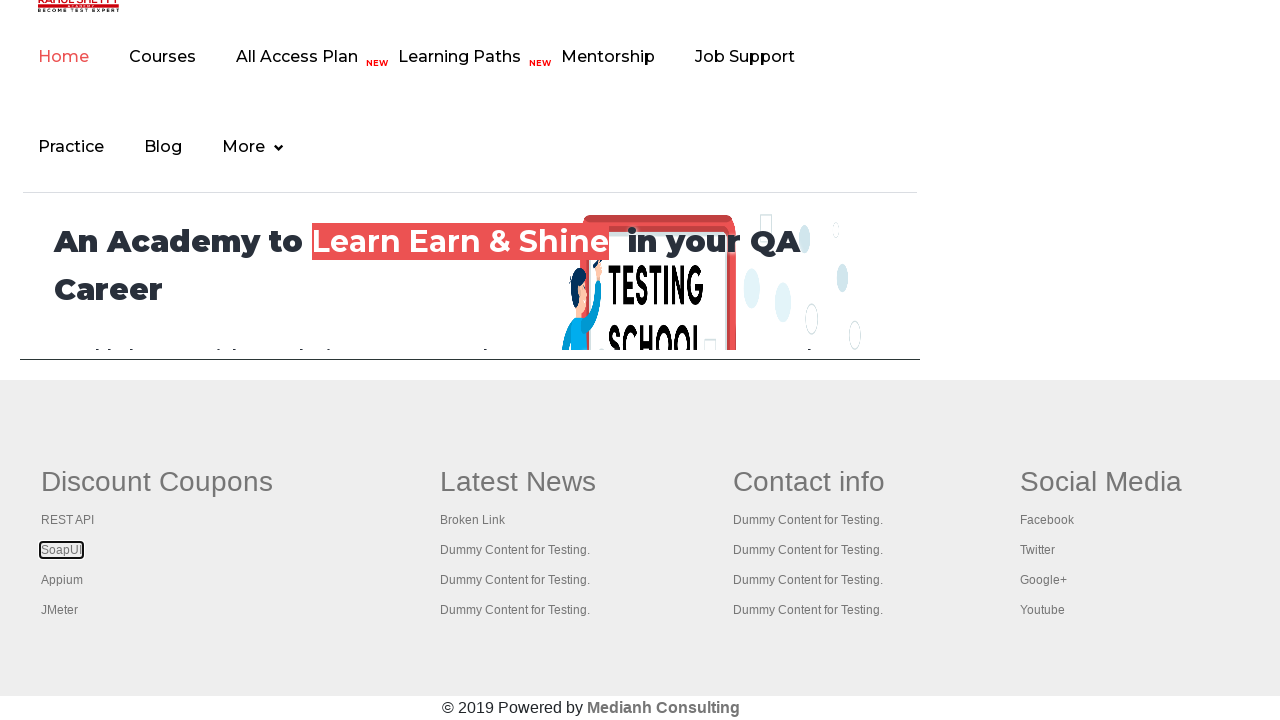

Waited 2 seconds for new tab to load after opening link 2
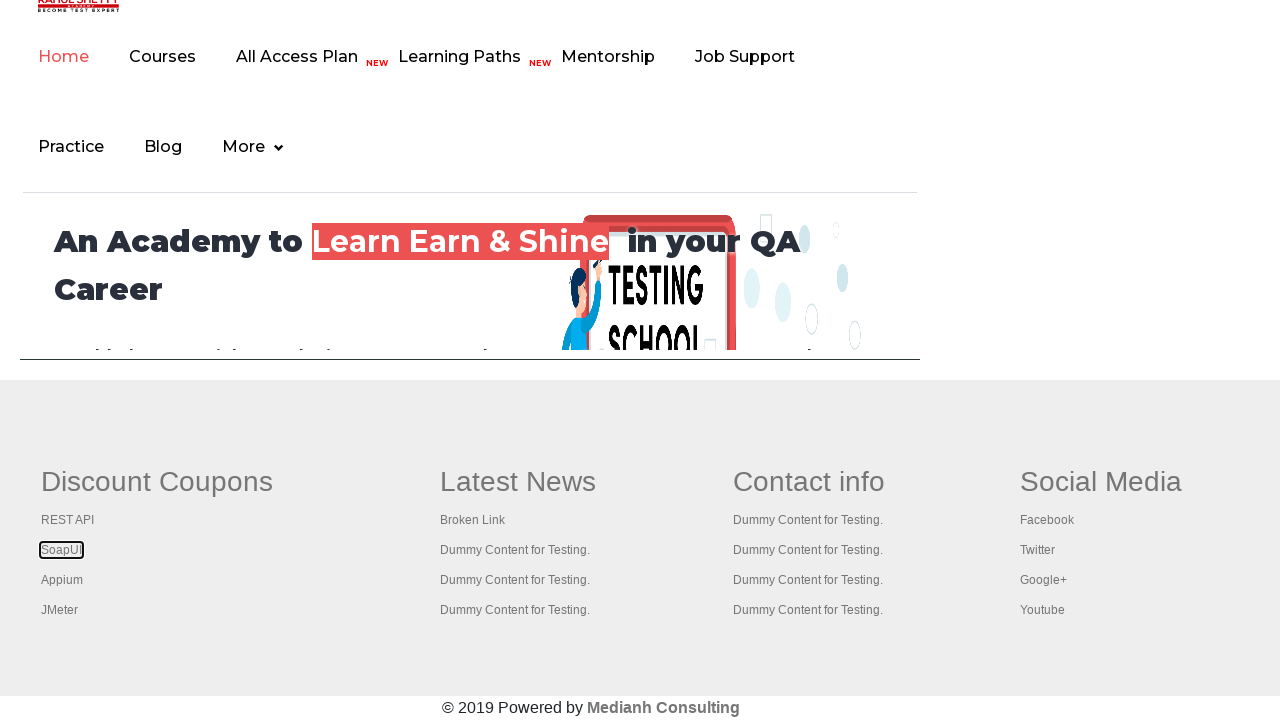

Selected footer link 3 of 4
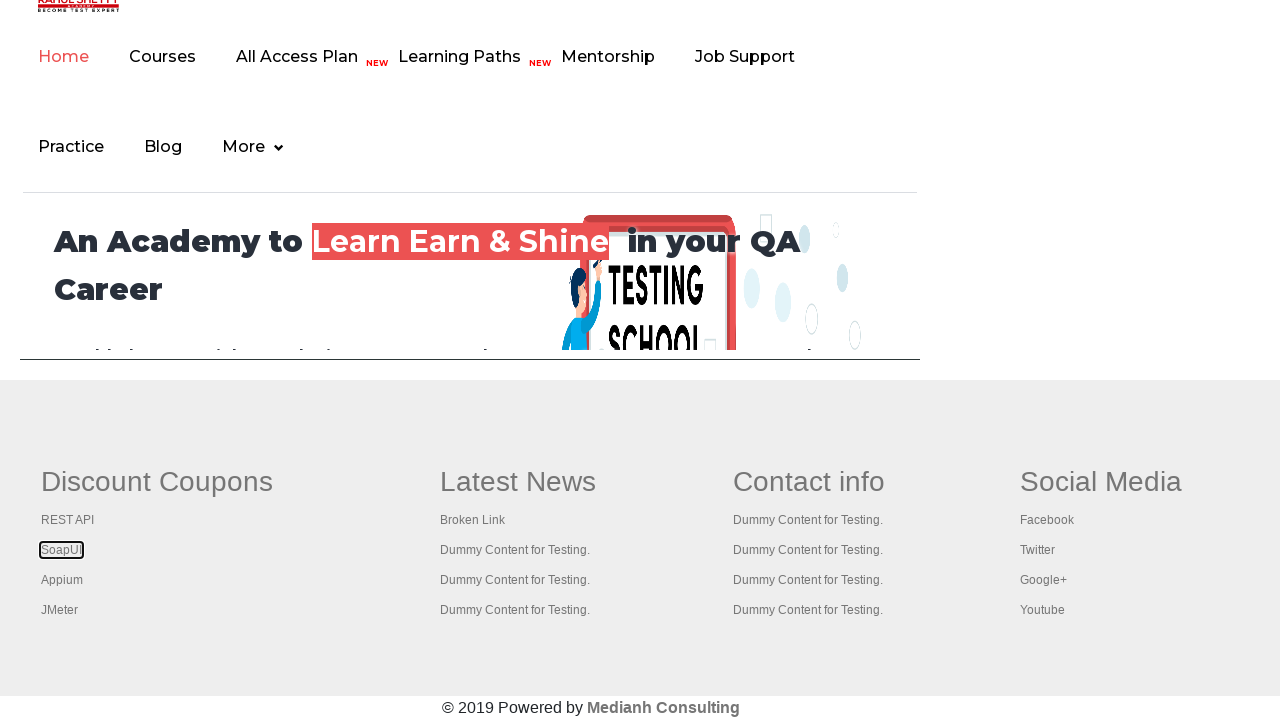

Pressed Ctrl+Enter to open footer link 3 in new tab on xpath=//table/tbody/tr/td[1]/ul/li/a >> nth=2
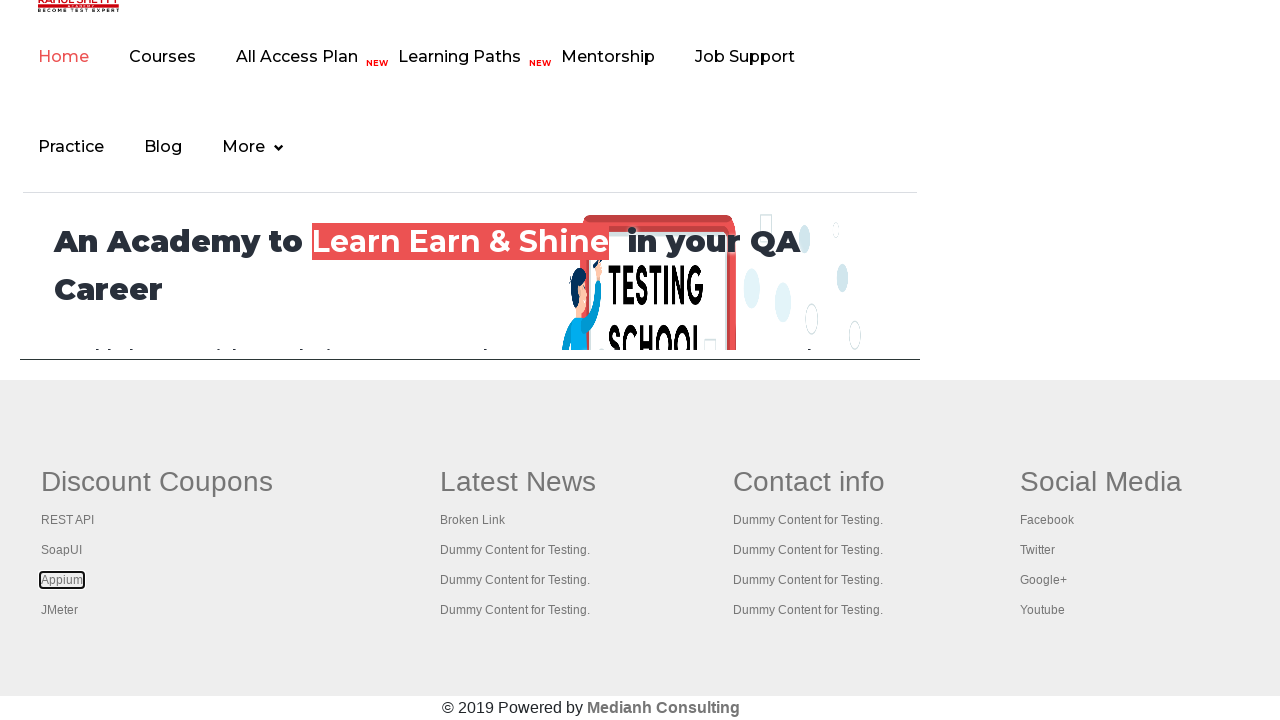

Waited 2 seconds for new tab to load after opening link 3
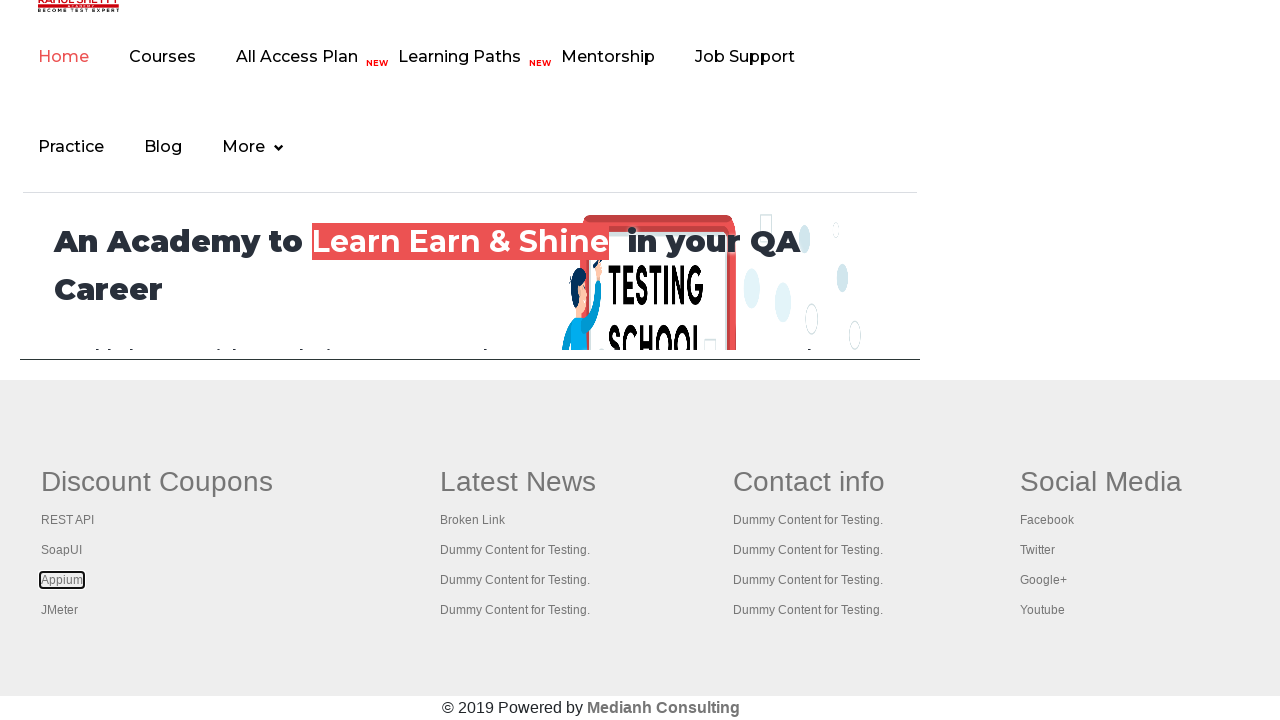

Selected footer link 4 of 4
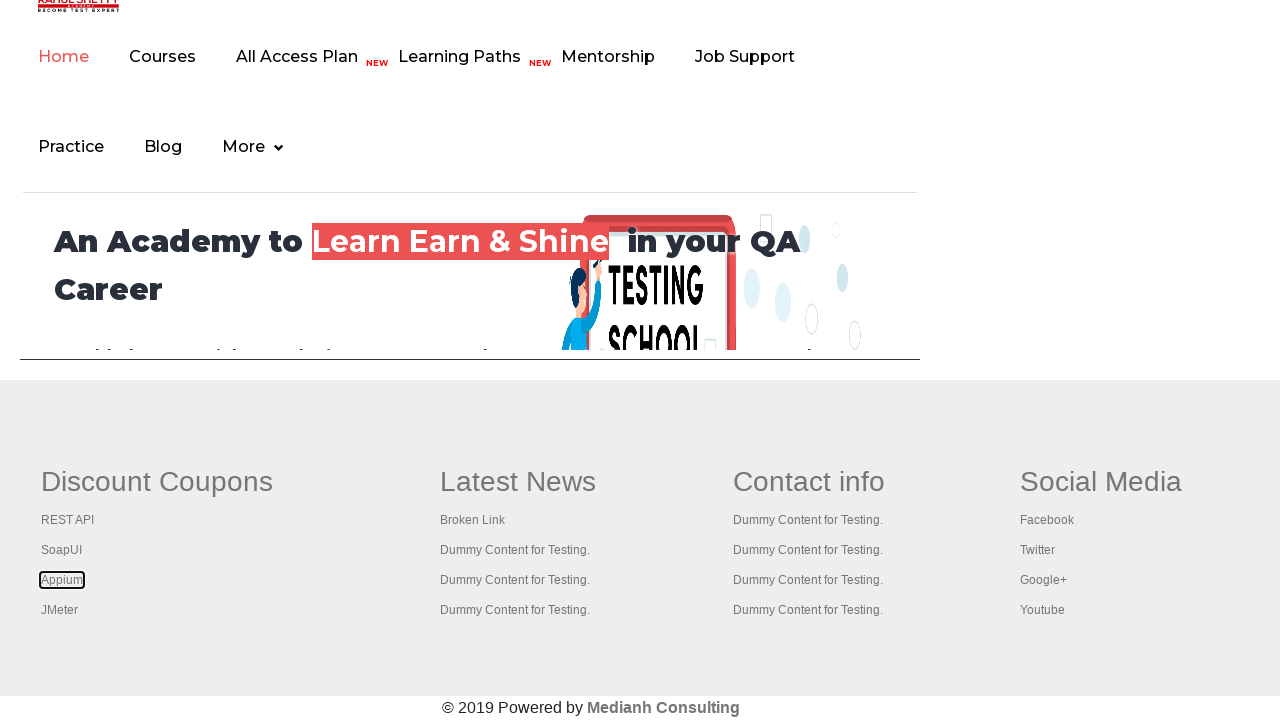

Pressed Ctrl+Enter to open footer link 4 in new tab on xpath=//table/tbody/tr/td[1]/ul/li/a >> nth=3
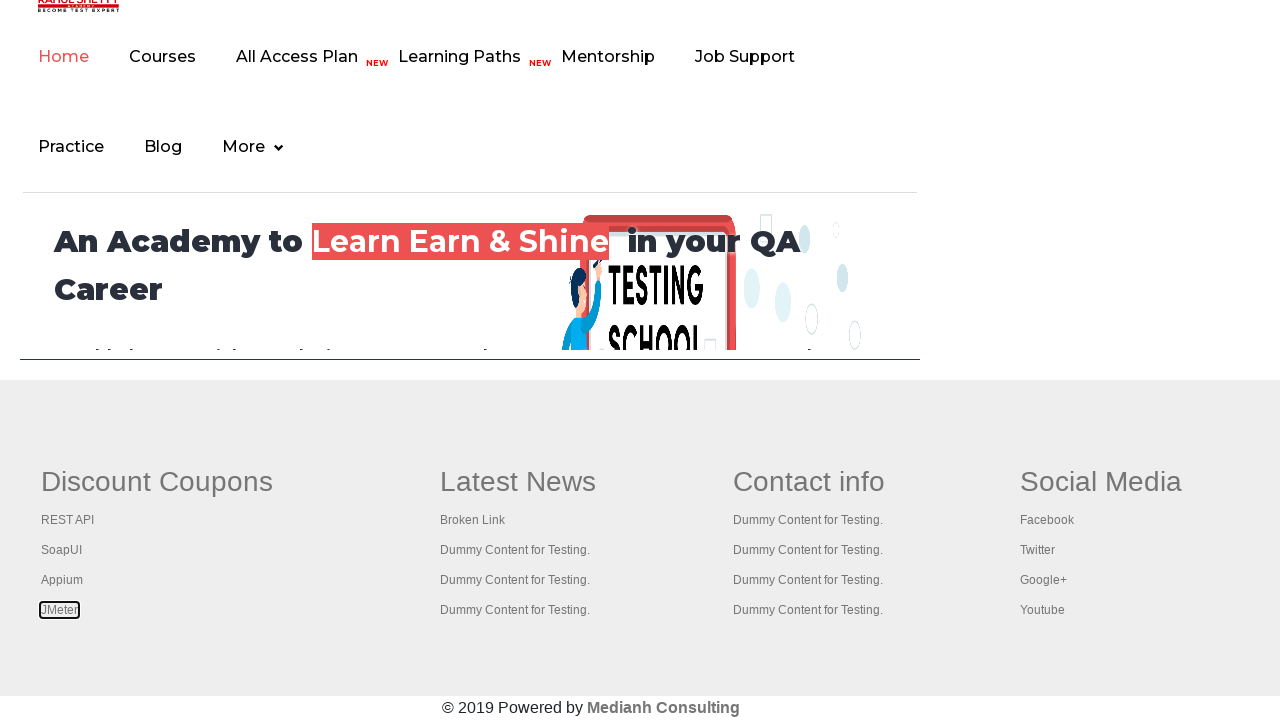

Waited 2 seconds for new tab to load after opening link 4
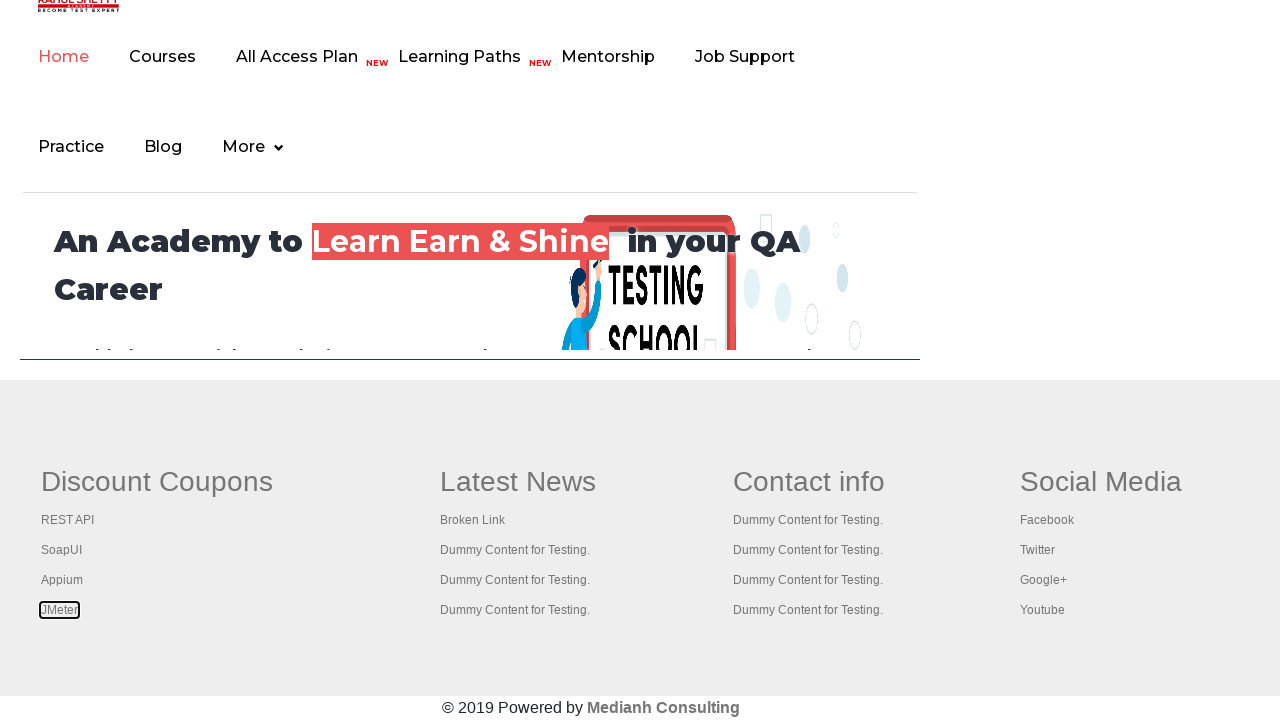

Retrieved all open pages from context (5 total)
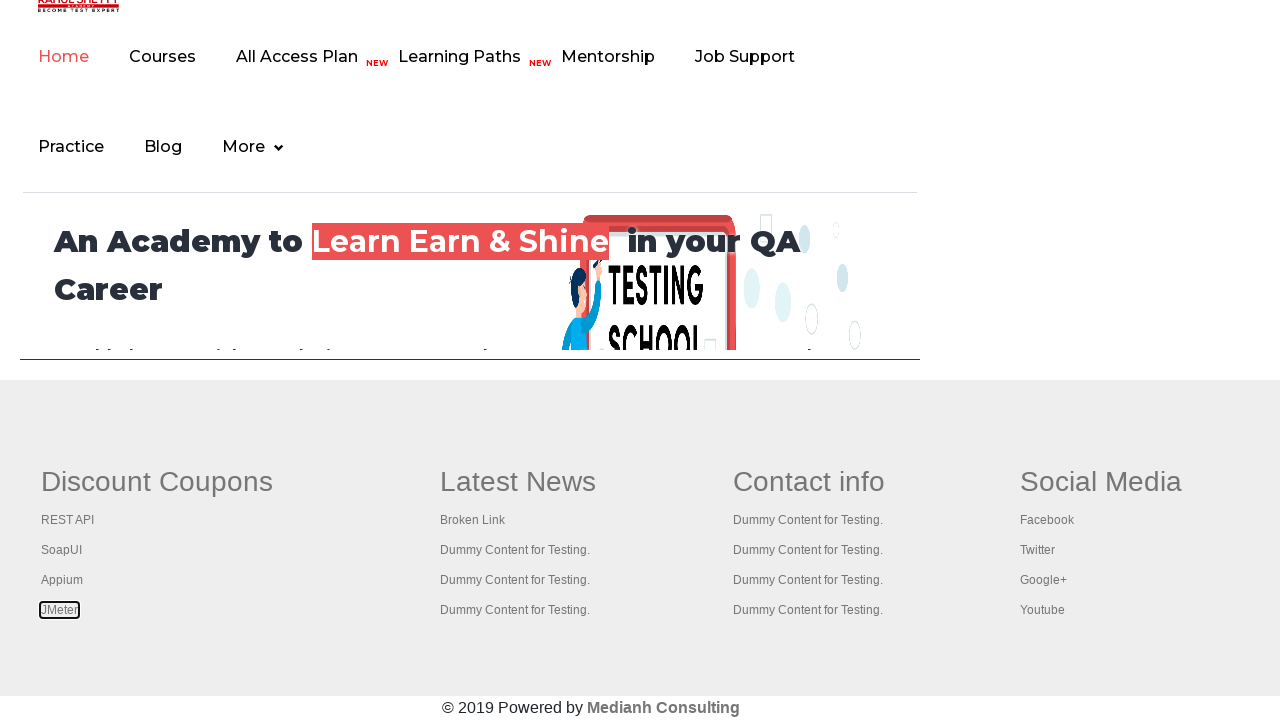

Brought page 1 of 5 to front
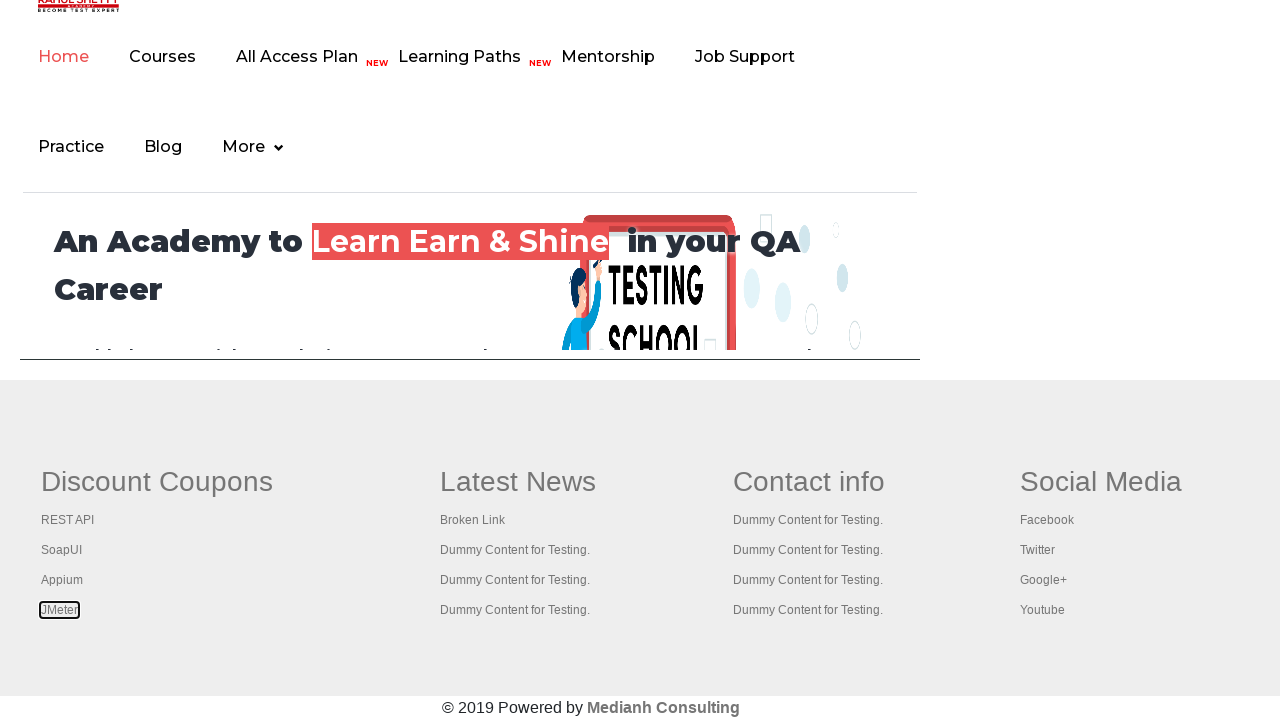

Verified page 1 loaded with domcontentloaded state
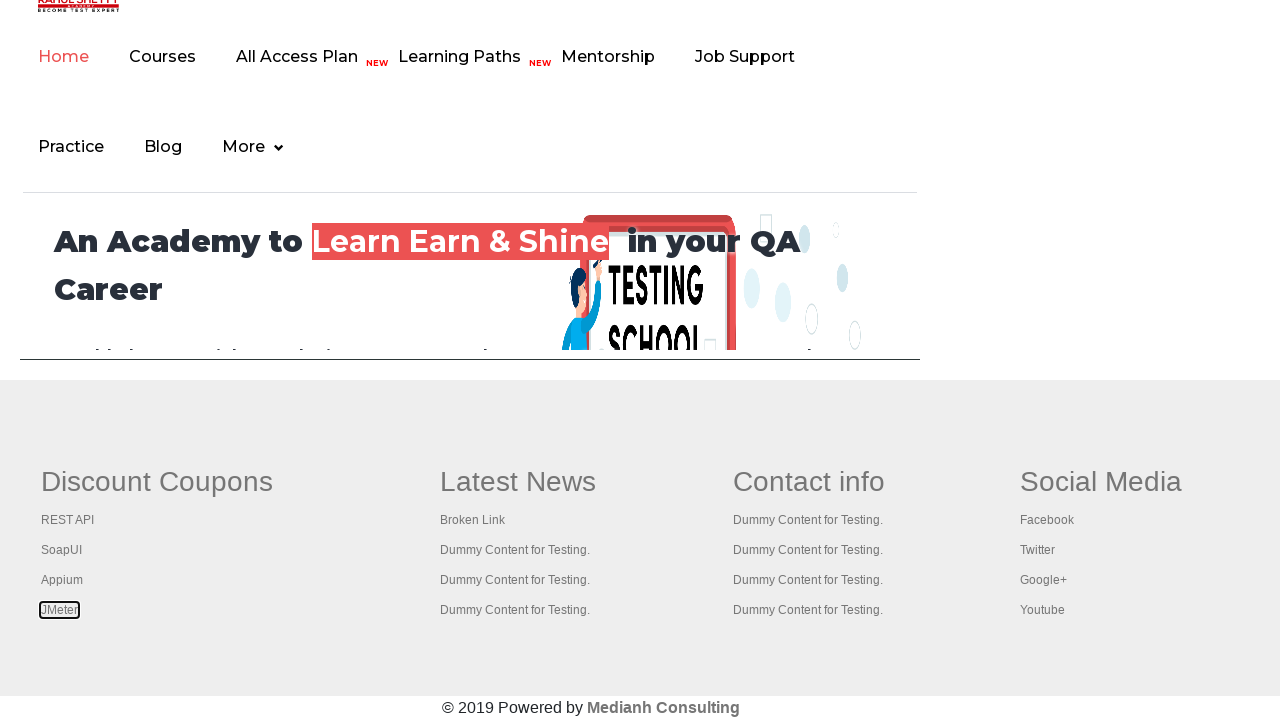

Brought page 2 of 5 to front
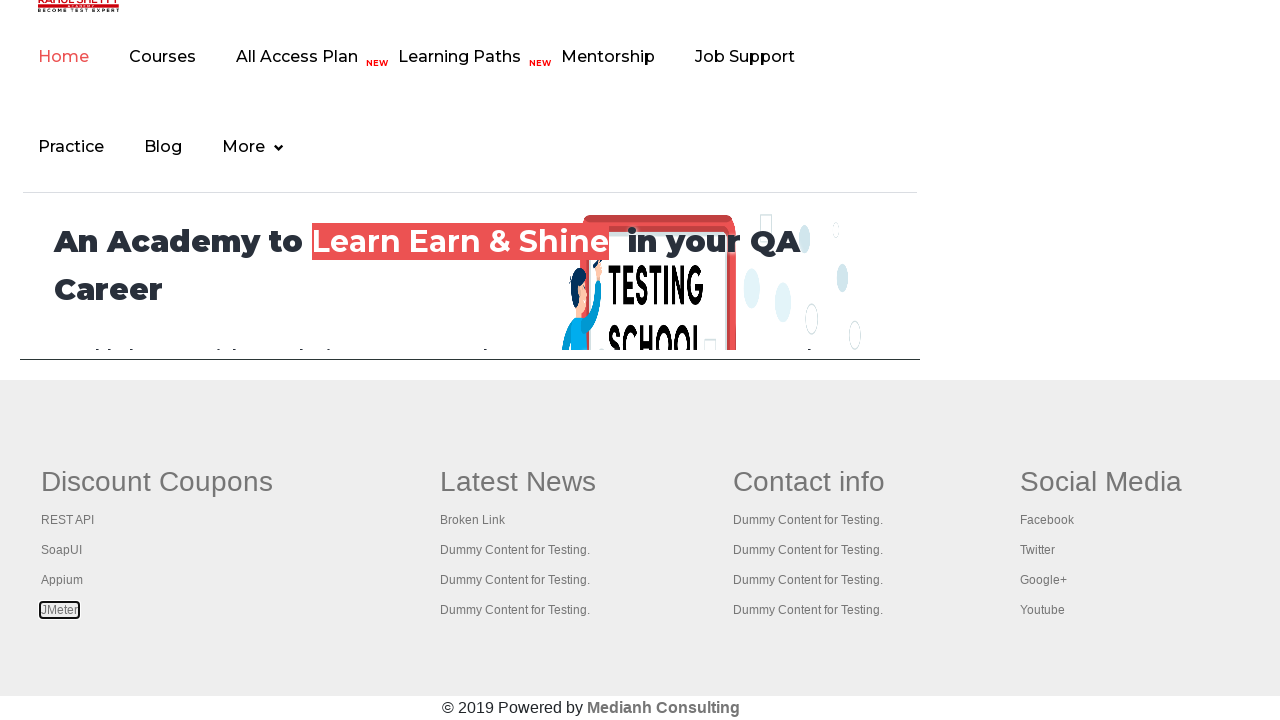

Verified page 2 loaded with domcontentloaded state
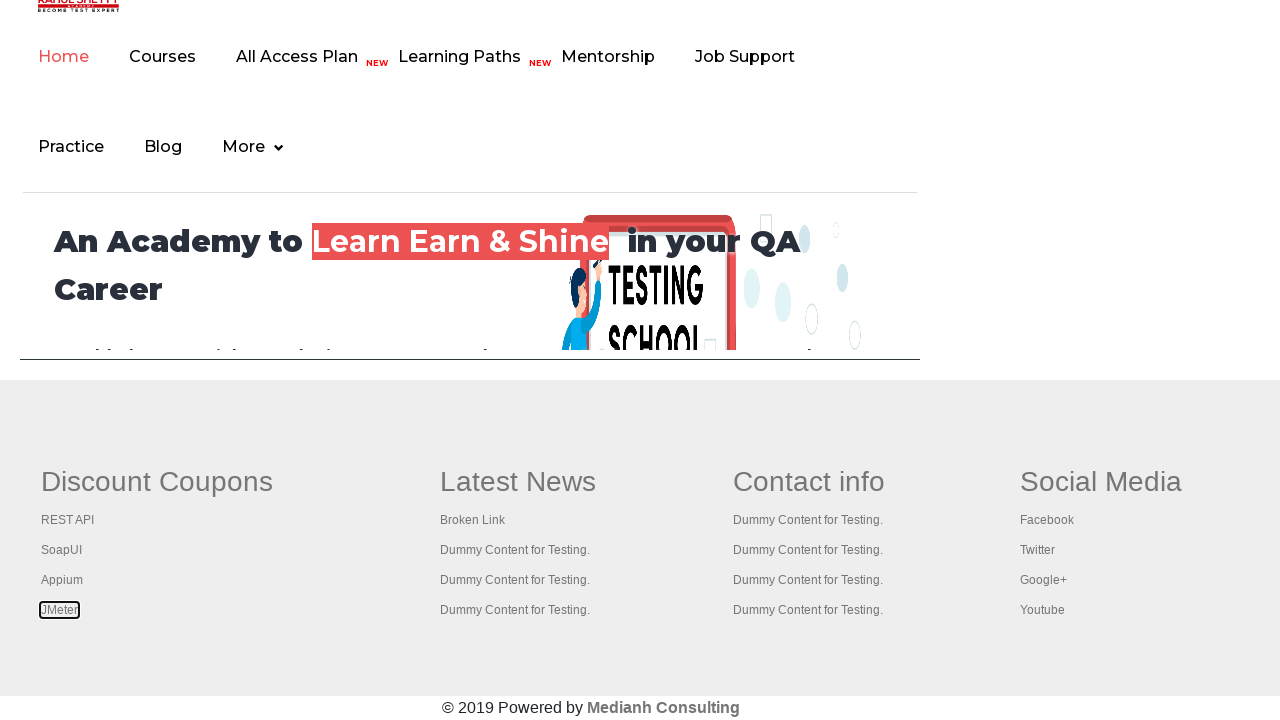

Brought page 3 of 5 to front
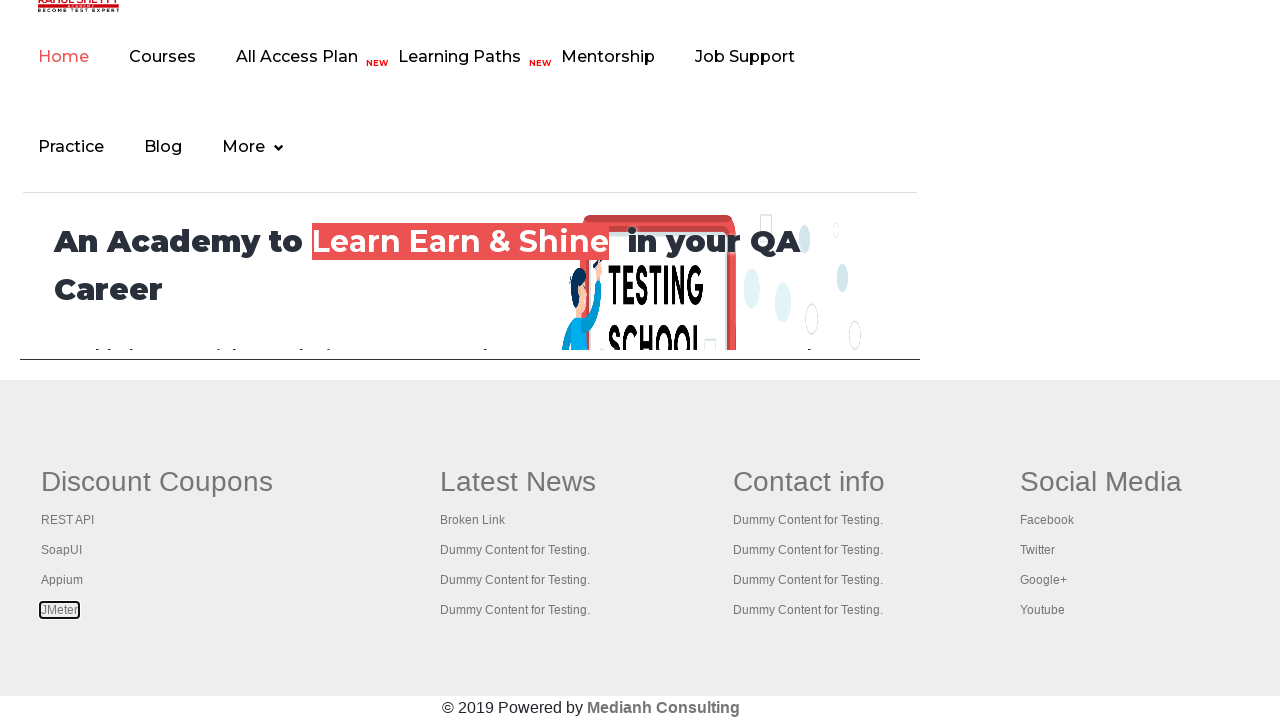

Verified page 3 loaded with domcontentloaded state
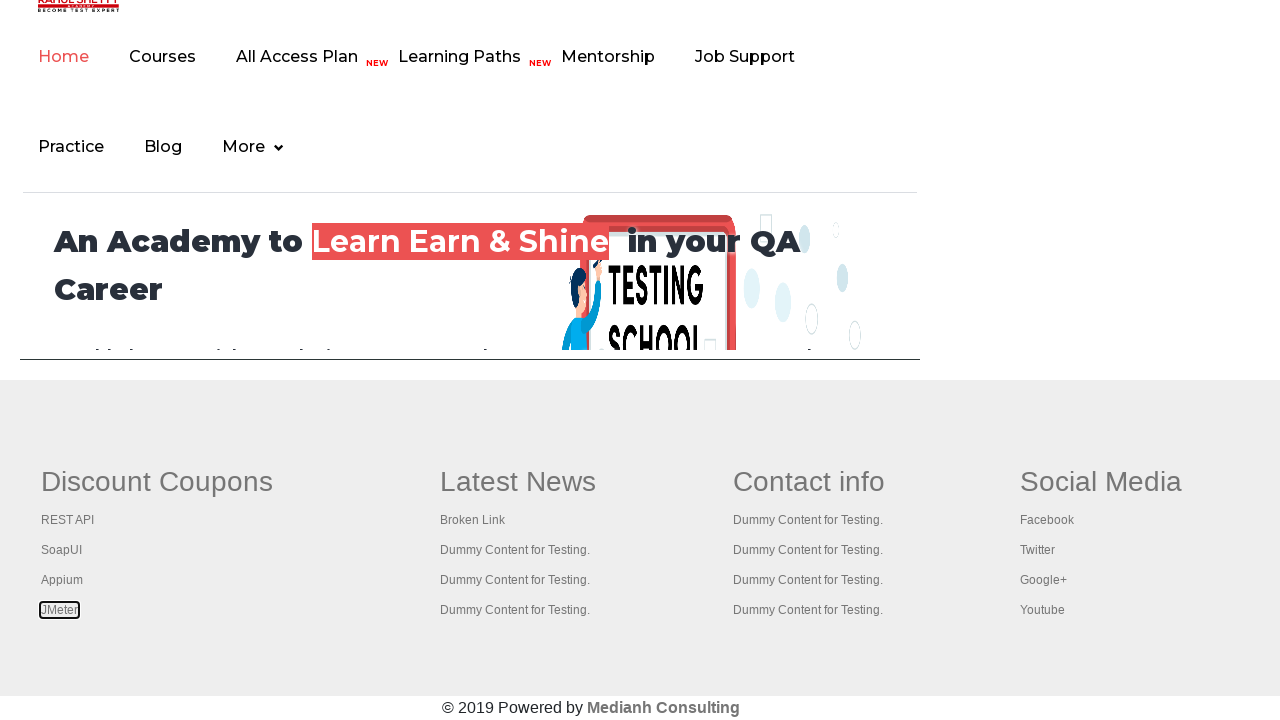

Brought page 4 of 5 to front
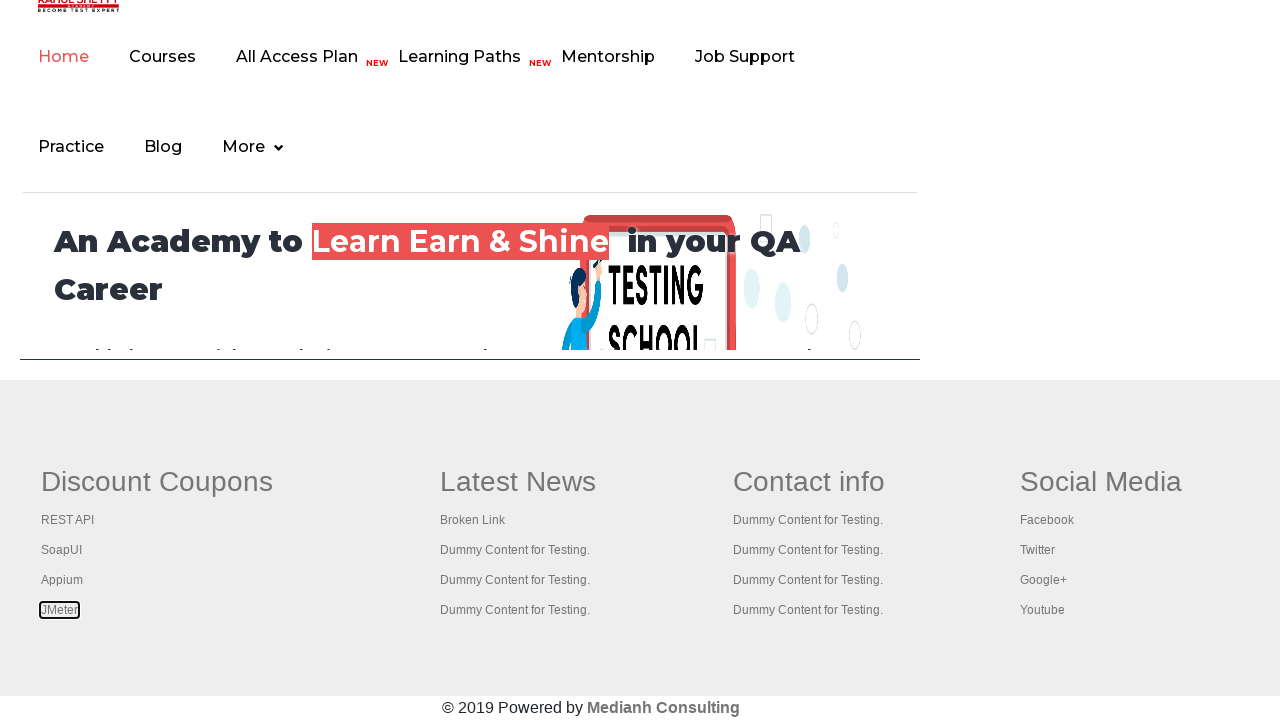

Verified page 4 loaded with domcontentloaded state
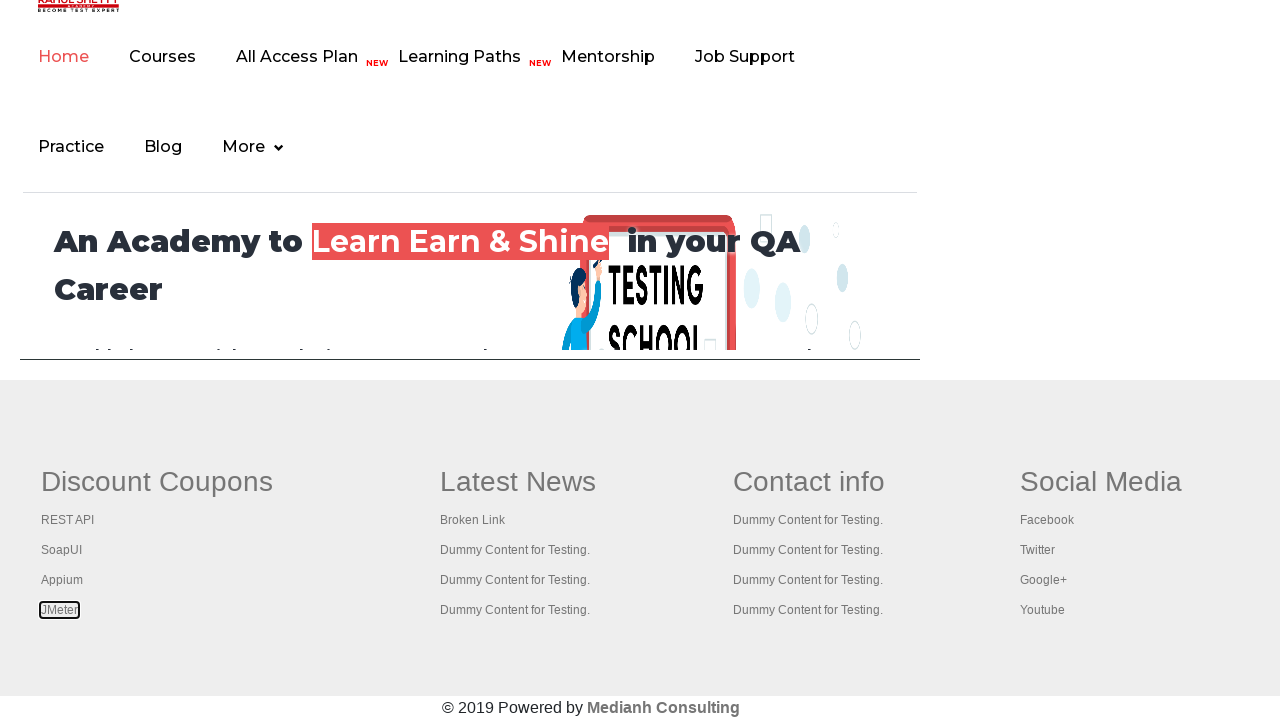

Brought page 5 of 5 to front
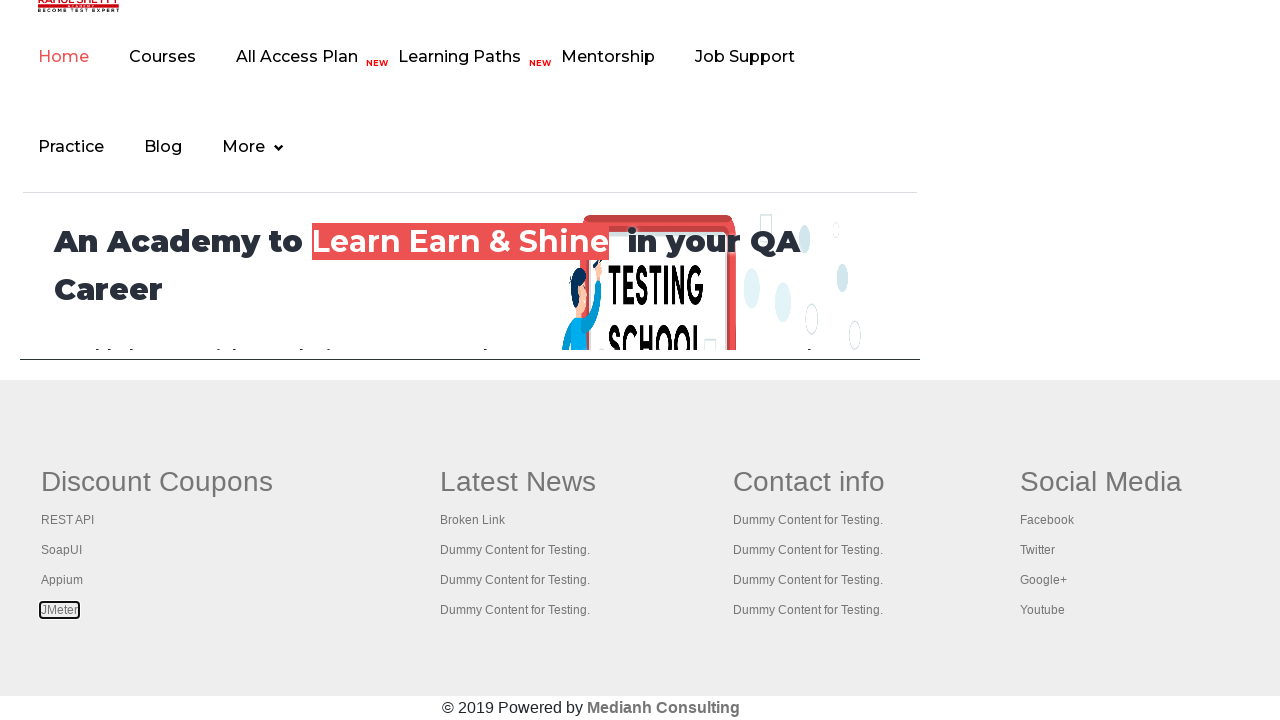

Verified page 5 loaded with domcontentloaded state
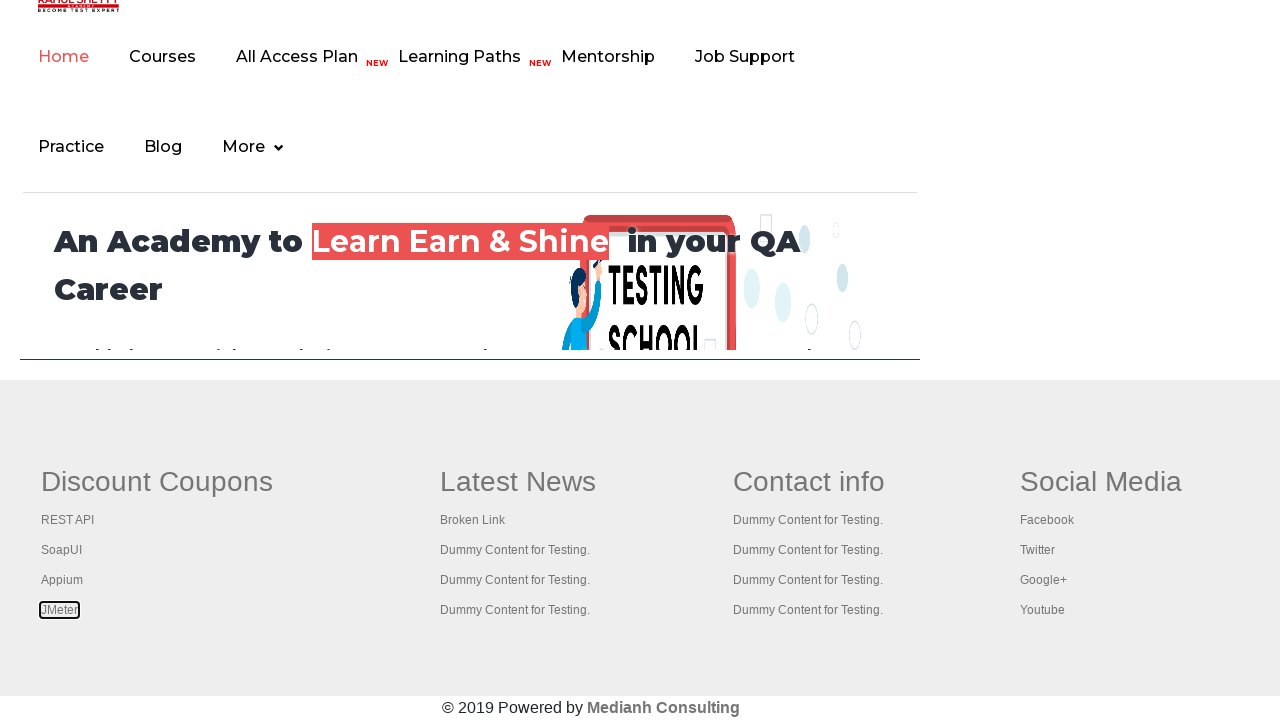

Switched back to main page
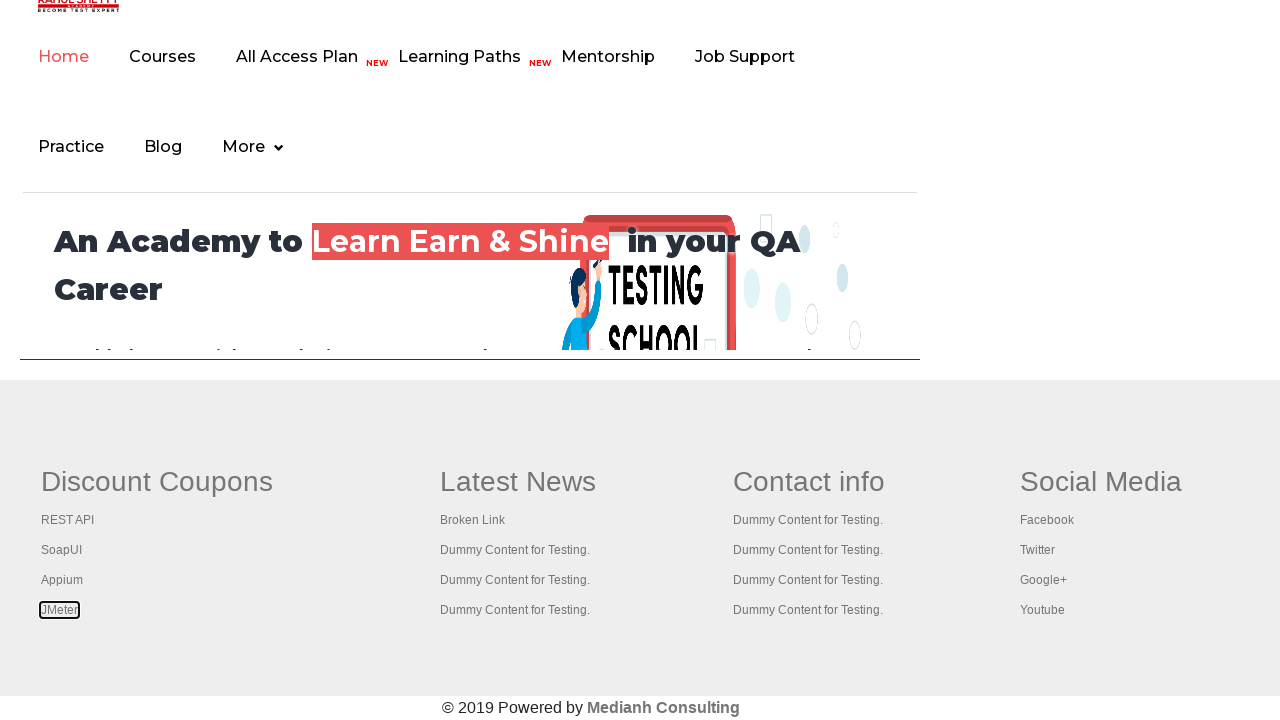

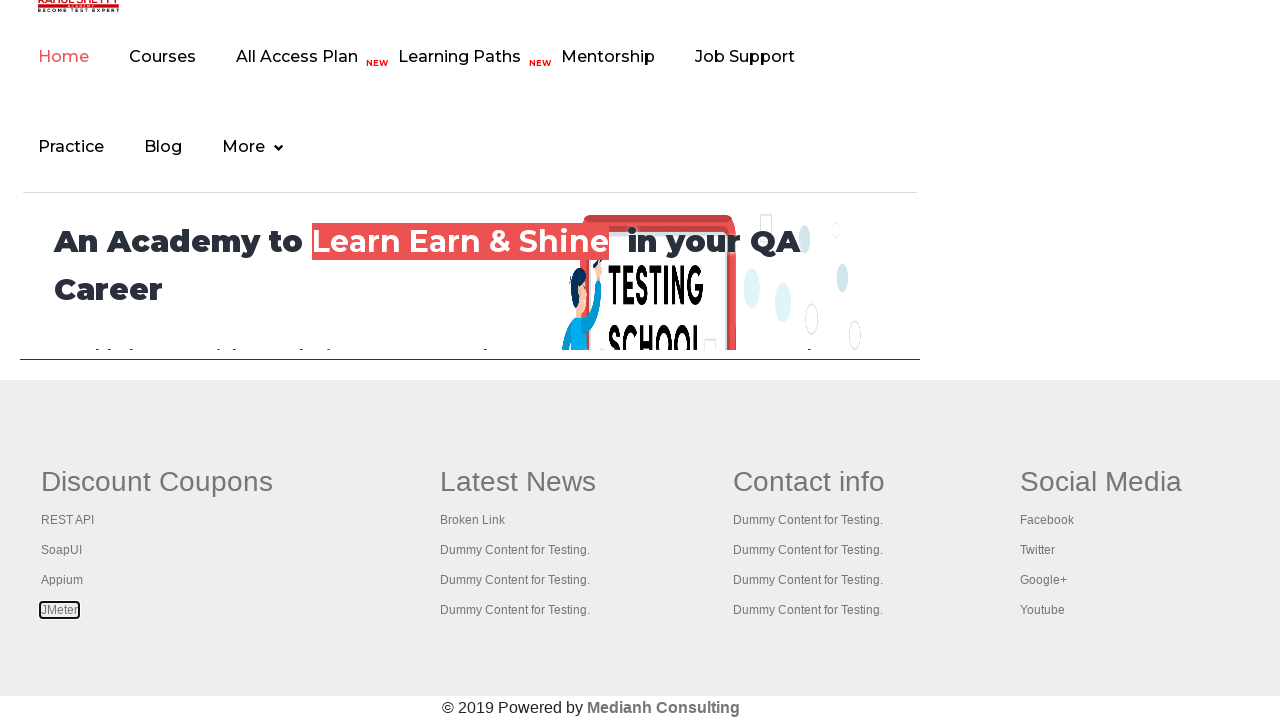